Tests dynamic properties page by clicking a navigation button and waiting for a button element to change its color attribute to red

Starting URL: https://demo-project.wedevx.co

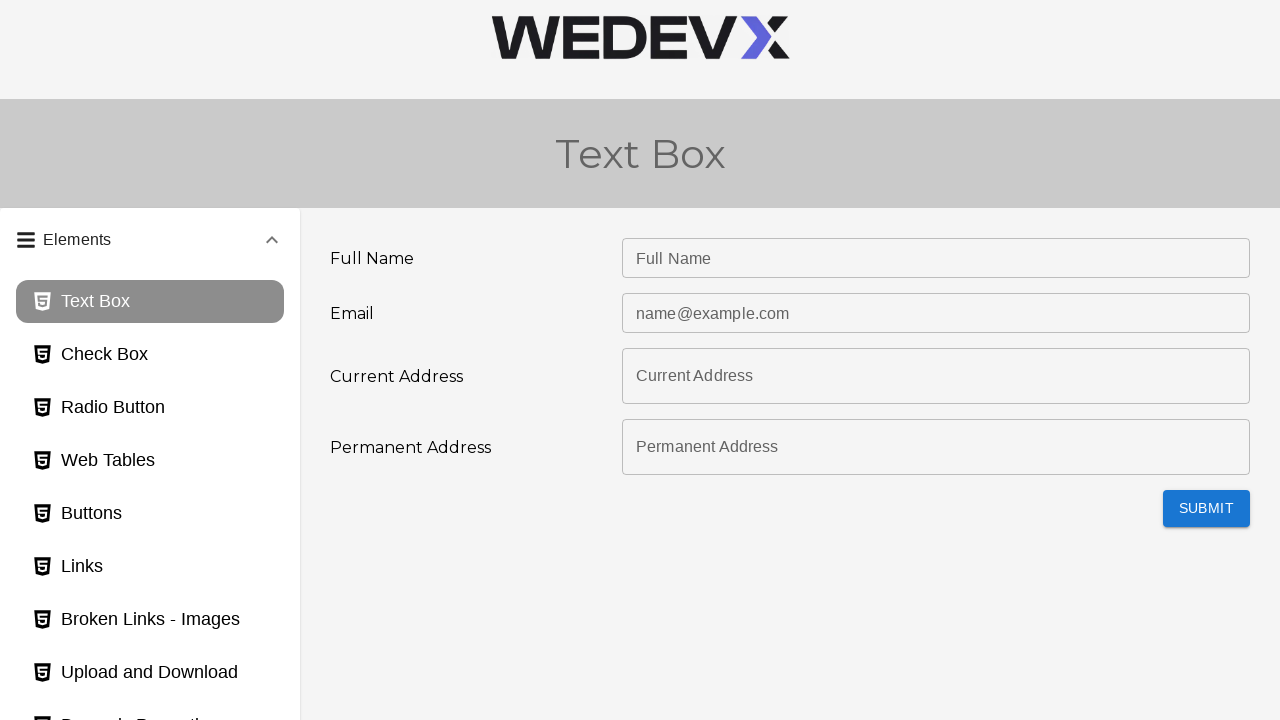

Clicked on dynamic properties page navigation button at (150, 699) on #dynamicProperties_page
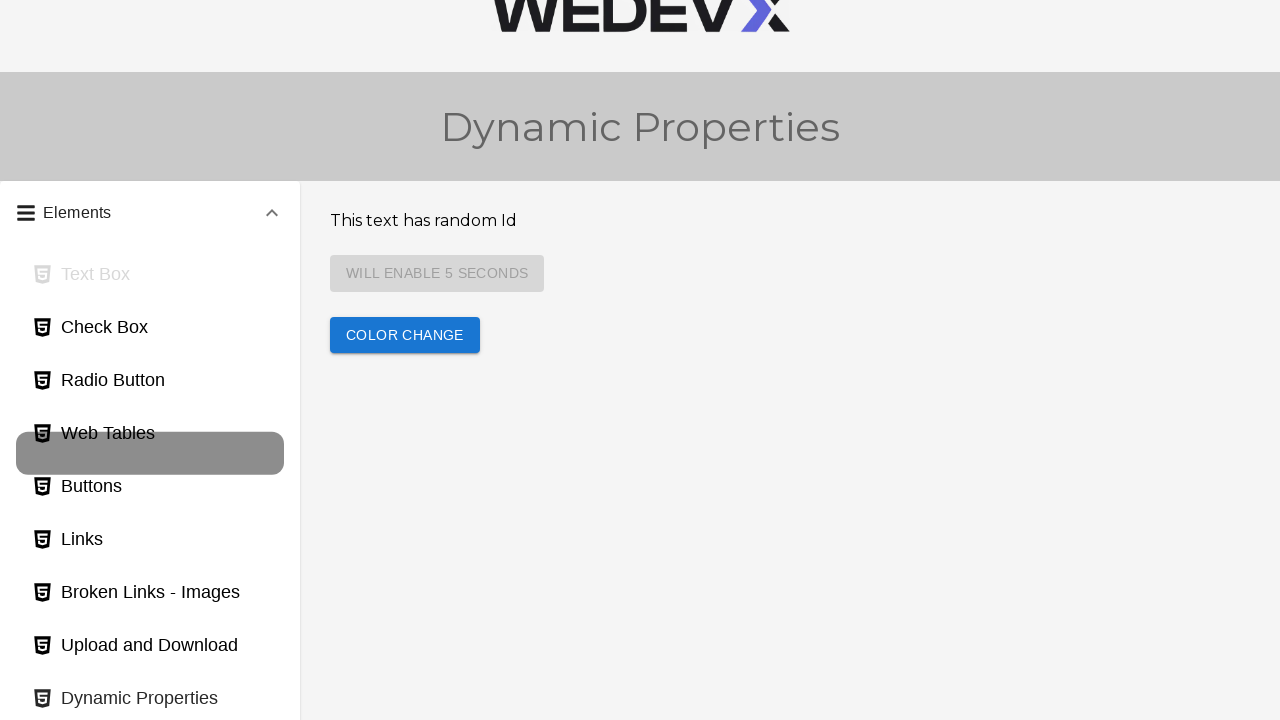

Button element color attribute changed to red
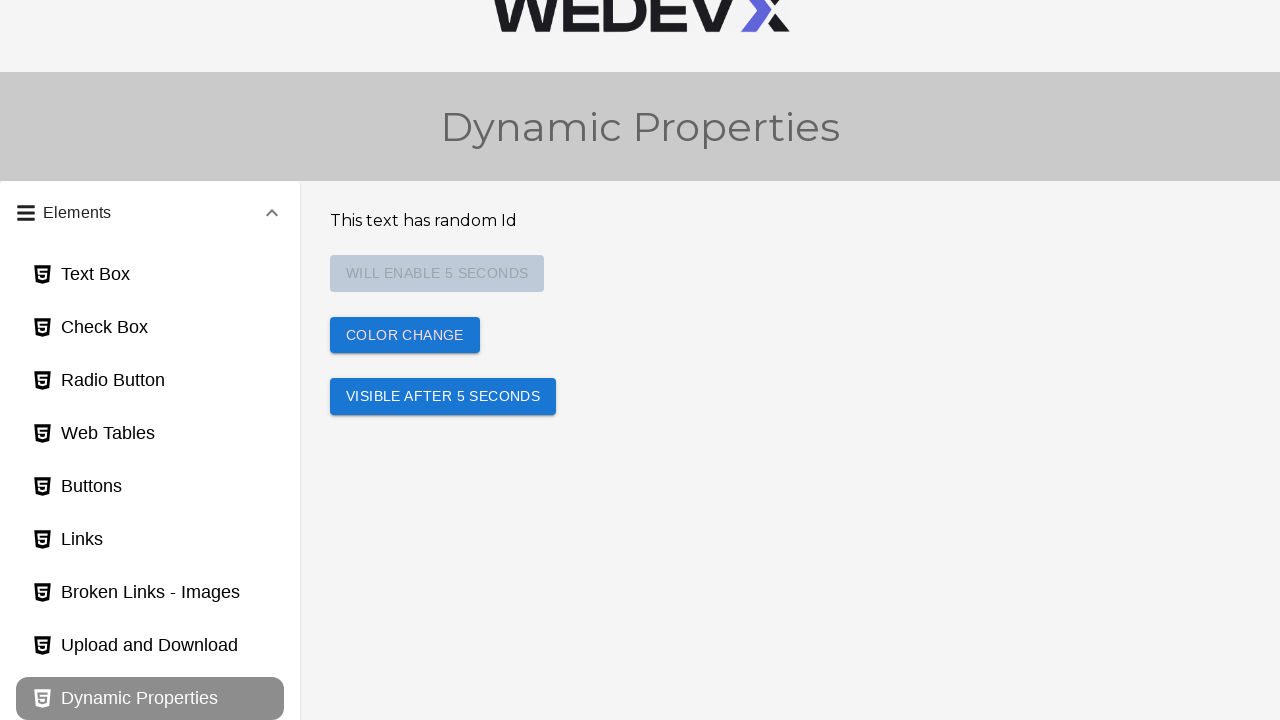

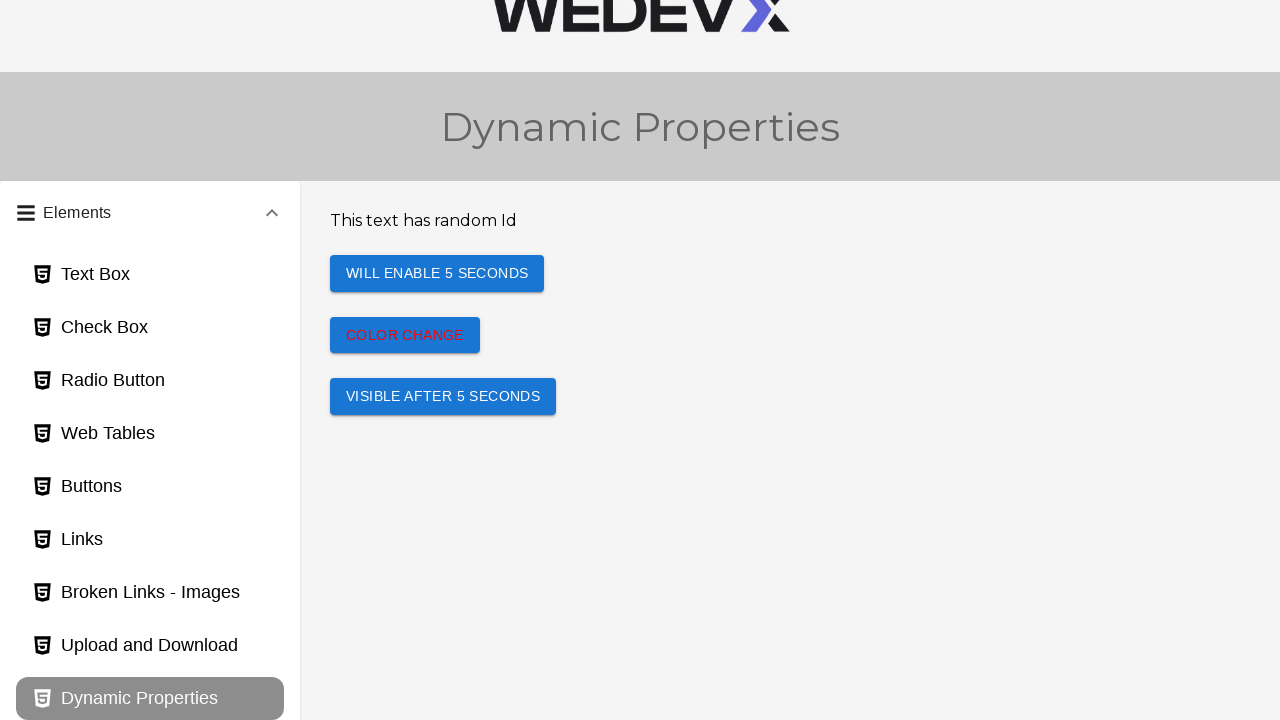